Tests that store search is case-insensitive by searching with mixed case "nOTebOoK"

Starting URL: https://kodilla.com/pl/test/store

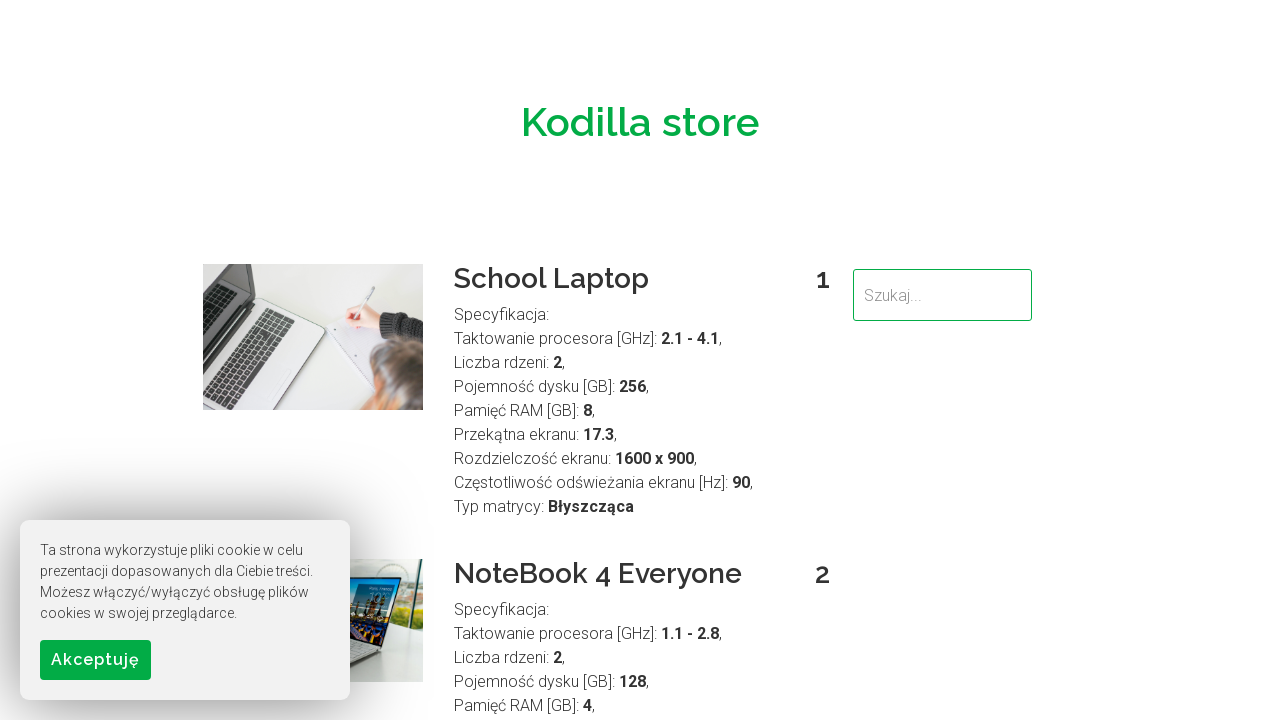

Filled search input with mixed case term 'nOTebOoK' to test case-insensitive search on input[type='search'], input[name='search'], #search
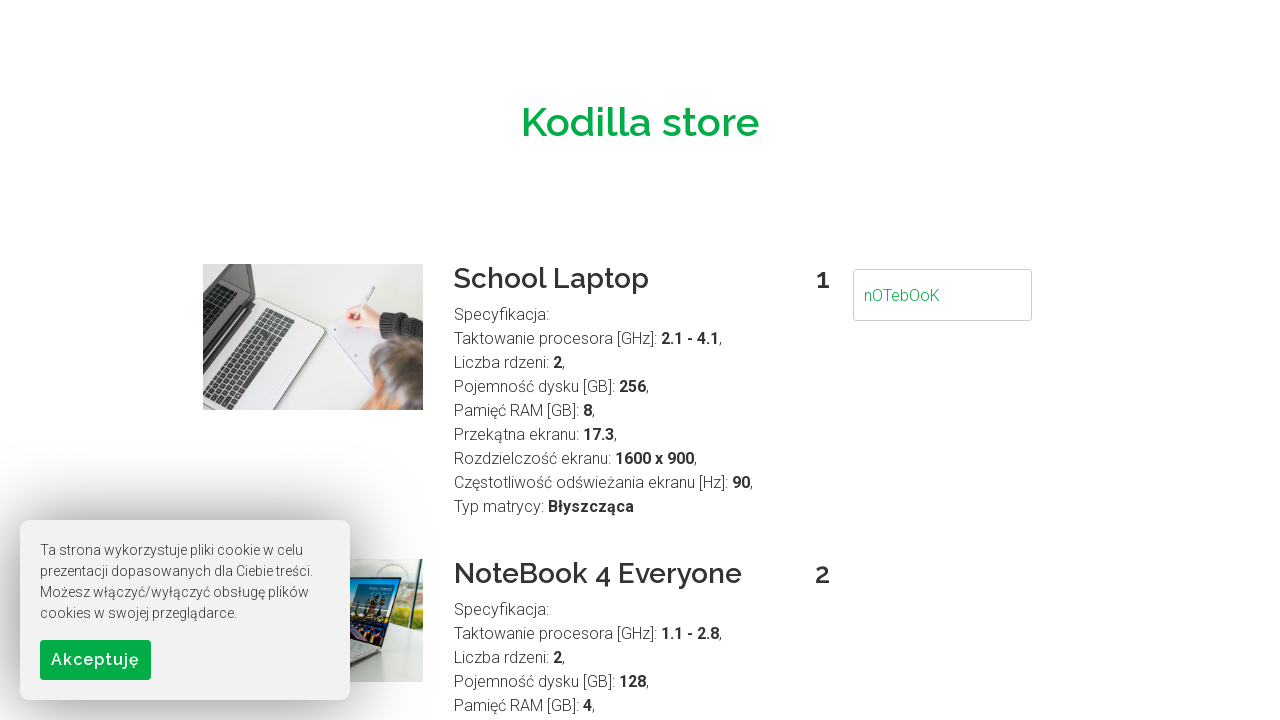

Clicked search button to submit query at (96, 660) on button[type='submit'], input[type='submit'], .search-button, #search-button
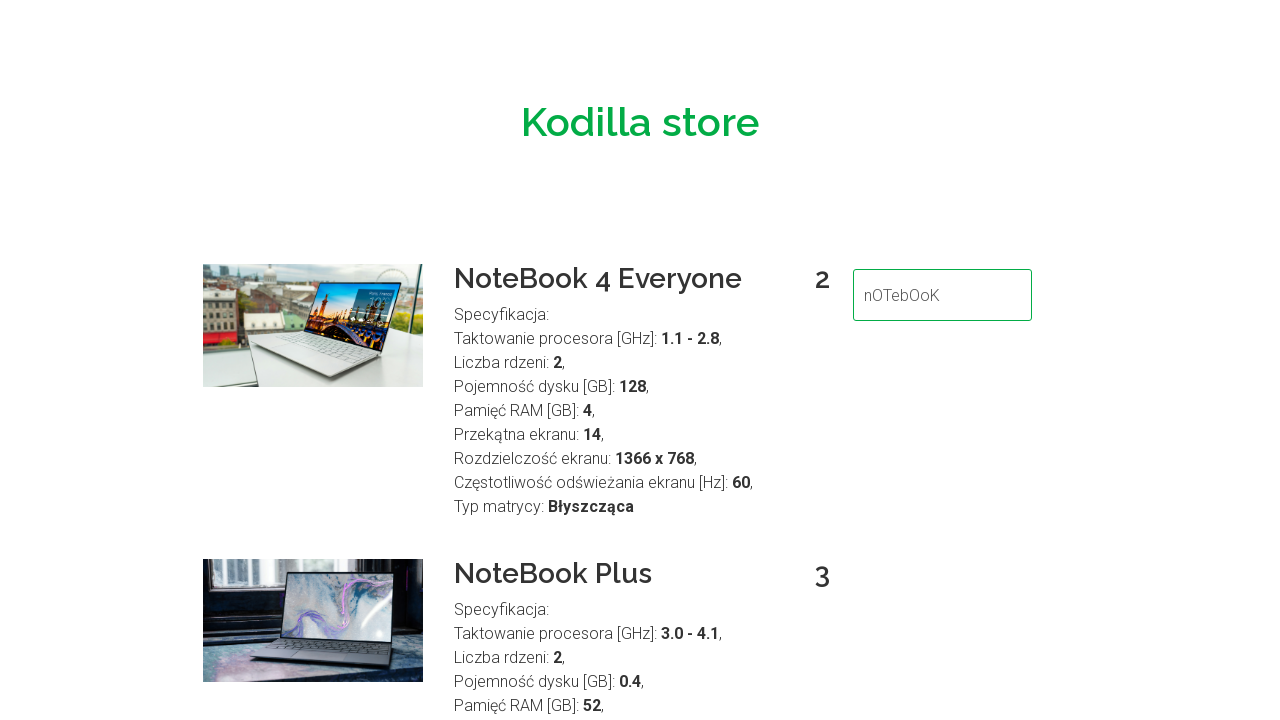

Waited for search results to load
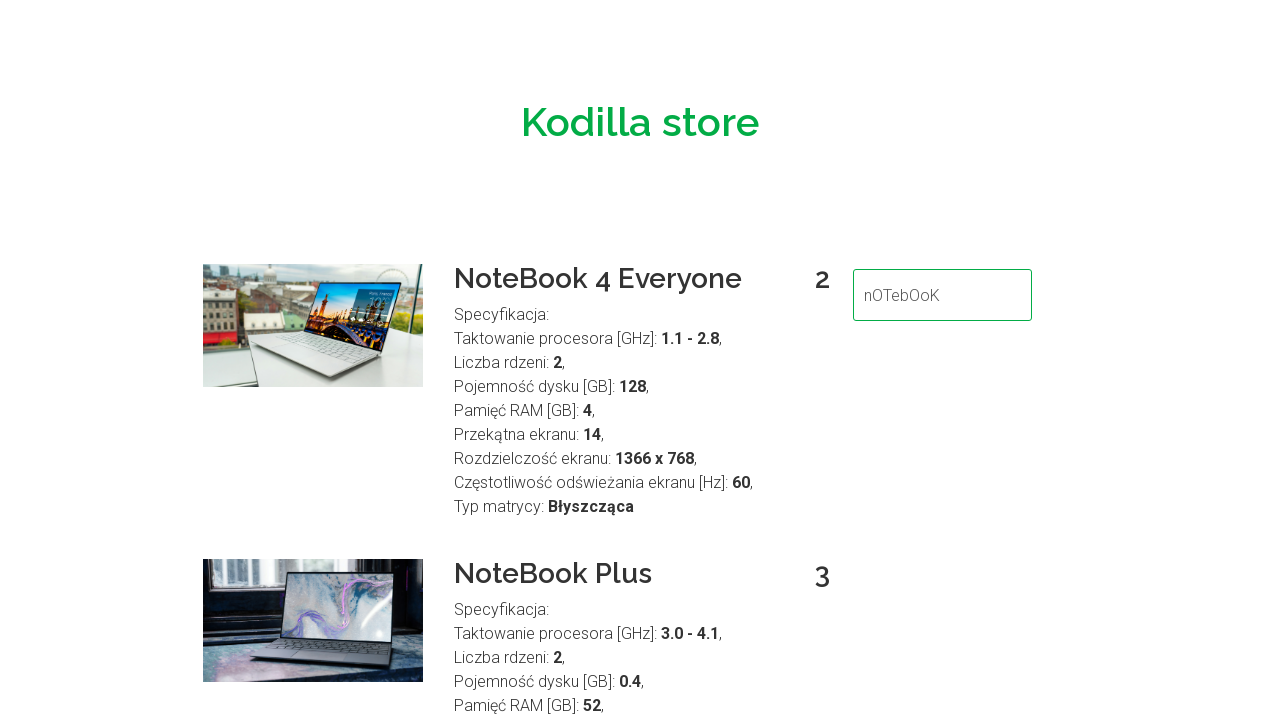

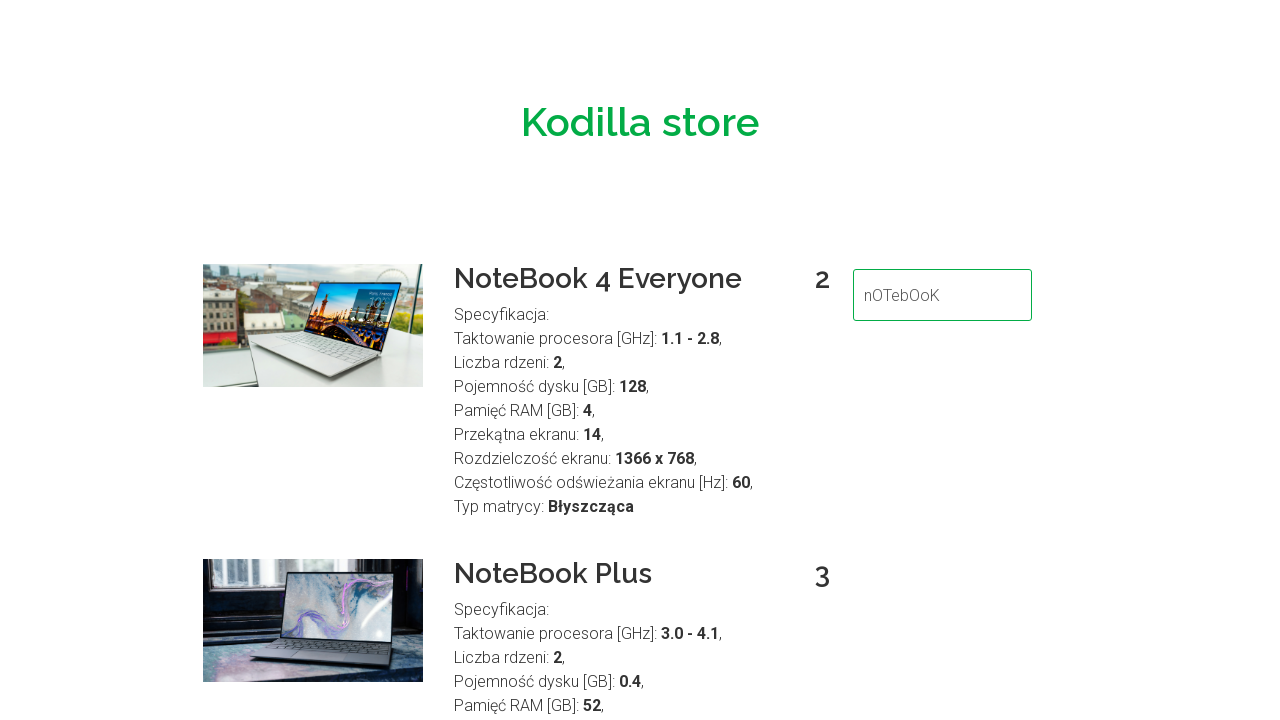